Tests an alert with OK and Cancel options by clicking the tab, triggering the alert, and dismissing it

Starting URL: https://demo.automationtesting.in/Alerts.html

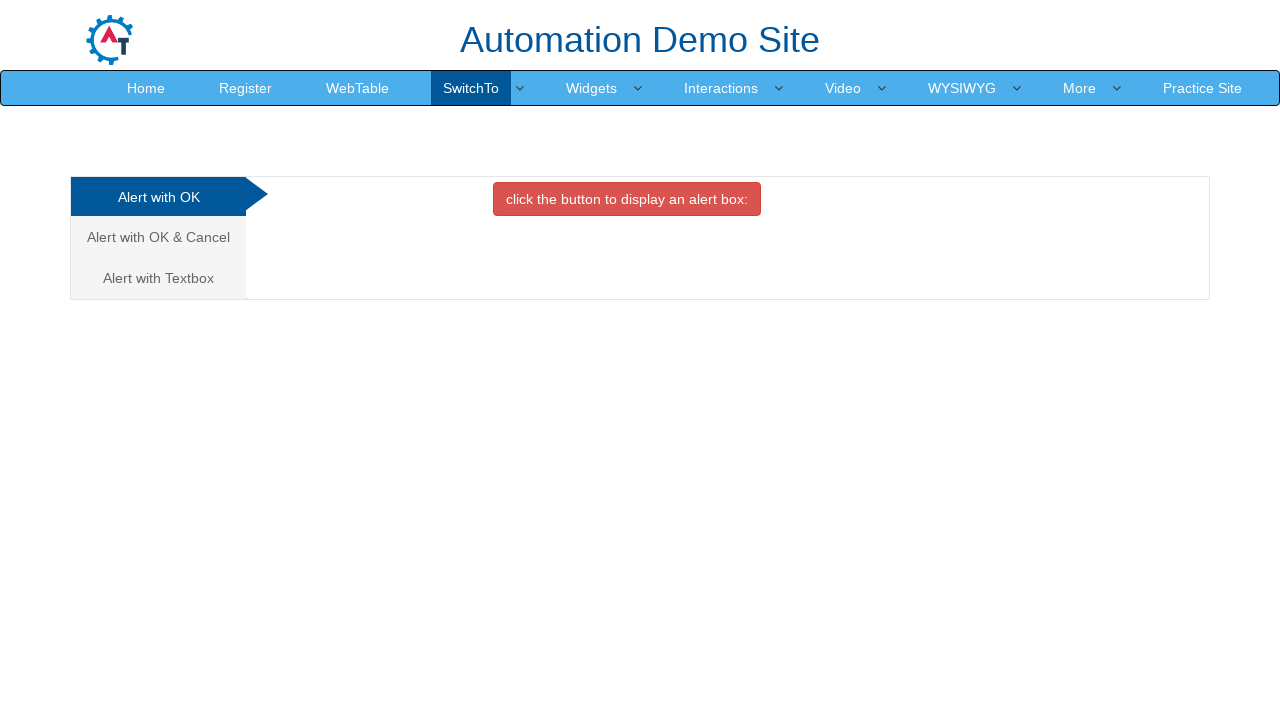

Clicked the 'Alert with OK & Cancel' tab at (158, 237) on a:has-text('Alert with OK & Cancel')
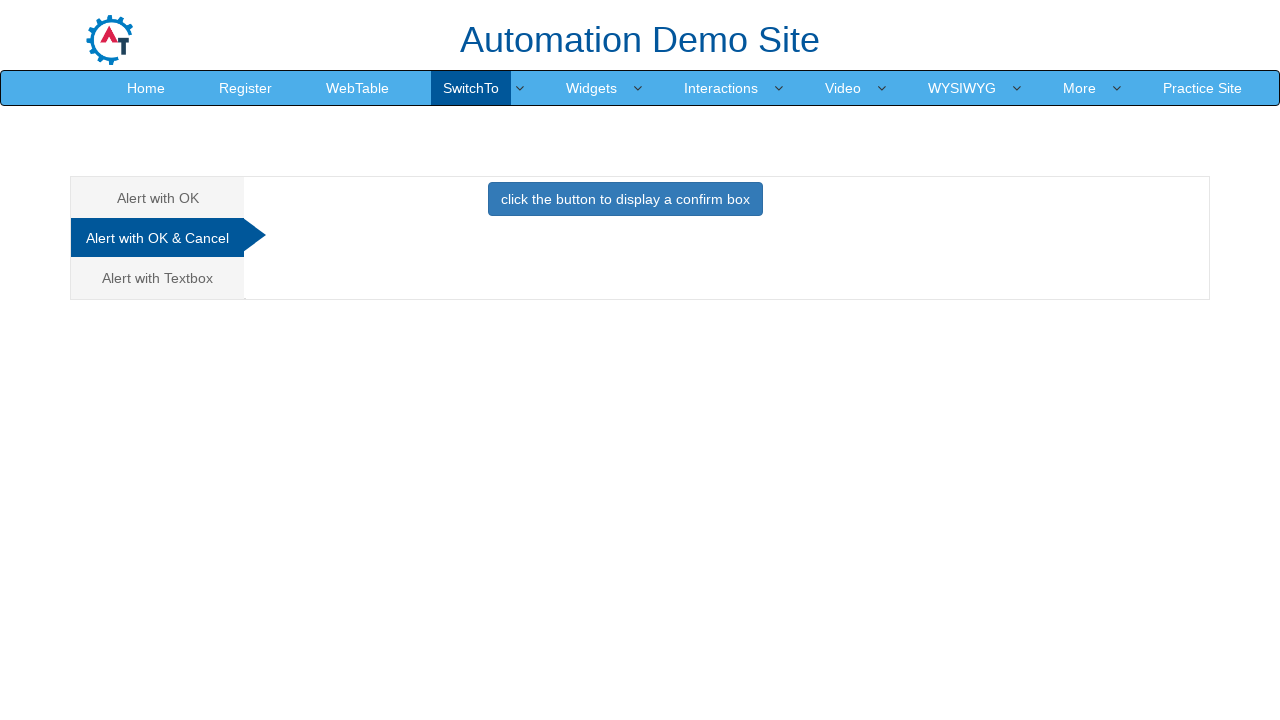

Clicked the primary button to trigger the alert at (625, 199) on button.btn.btn-primary
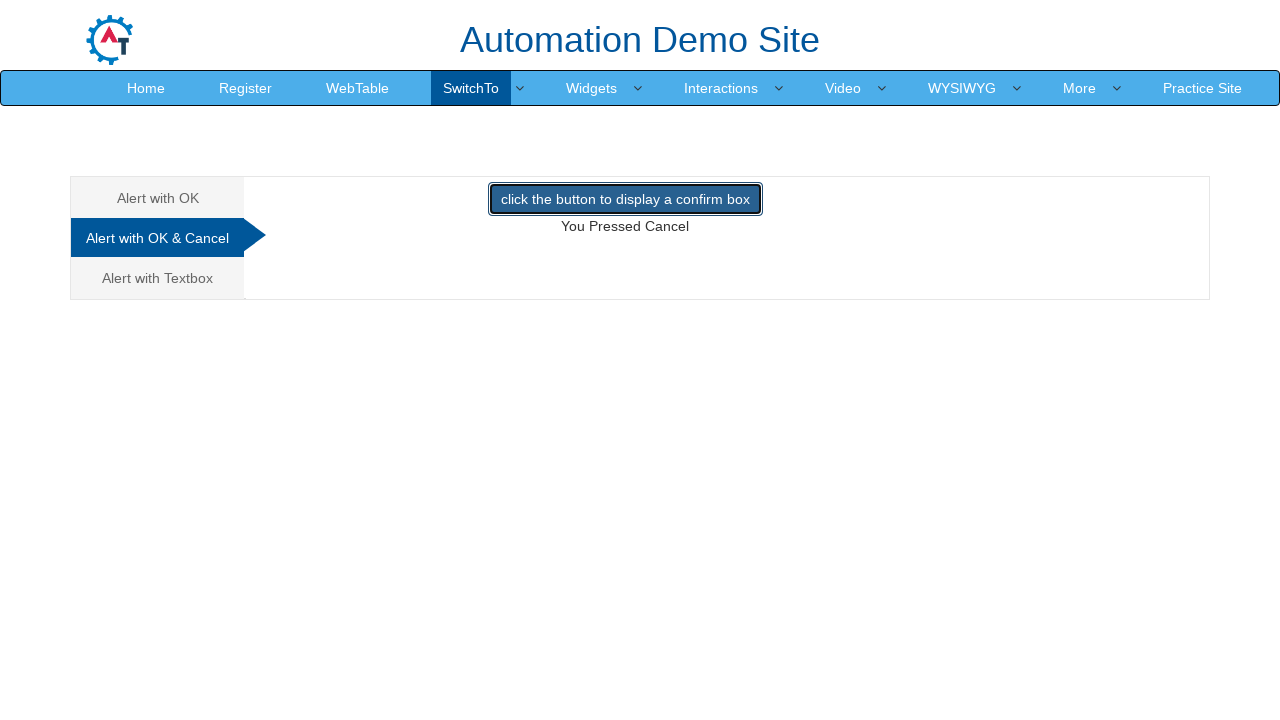

Set up dialog handler to dismiss alerts
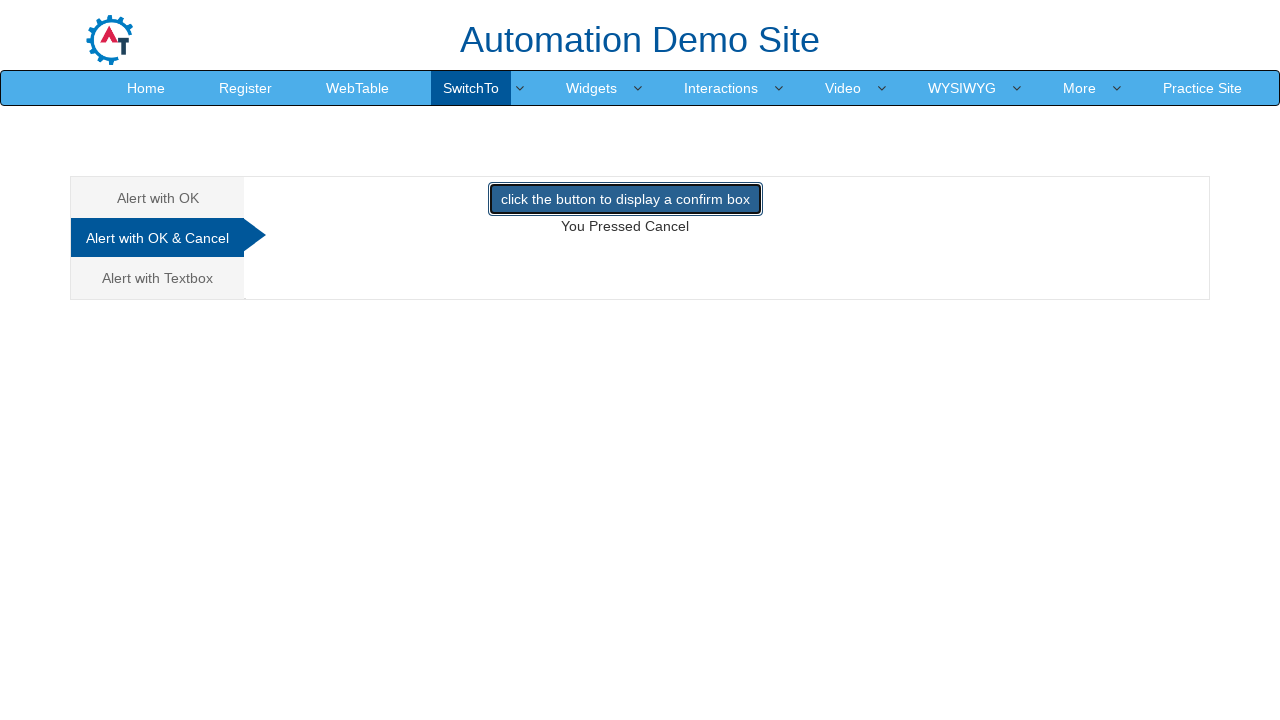

Waited for dialog to be handled
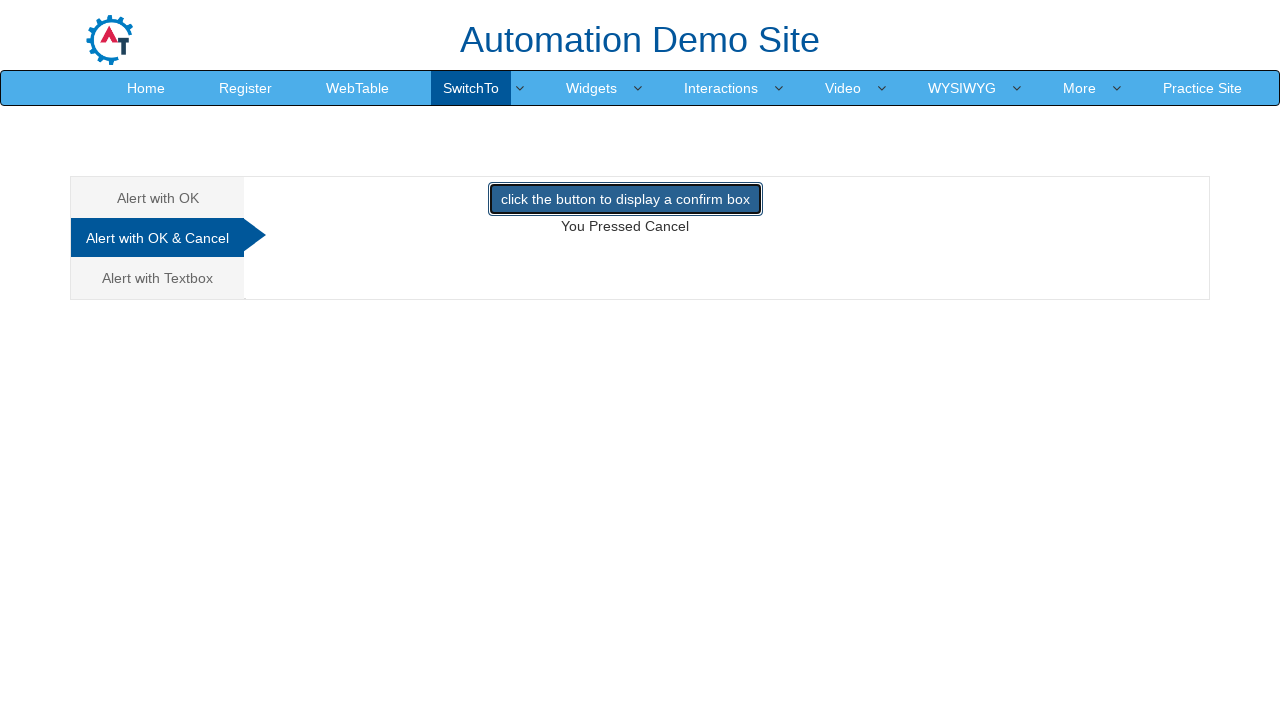

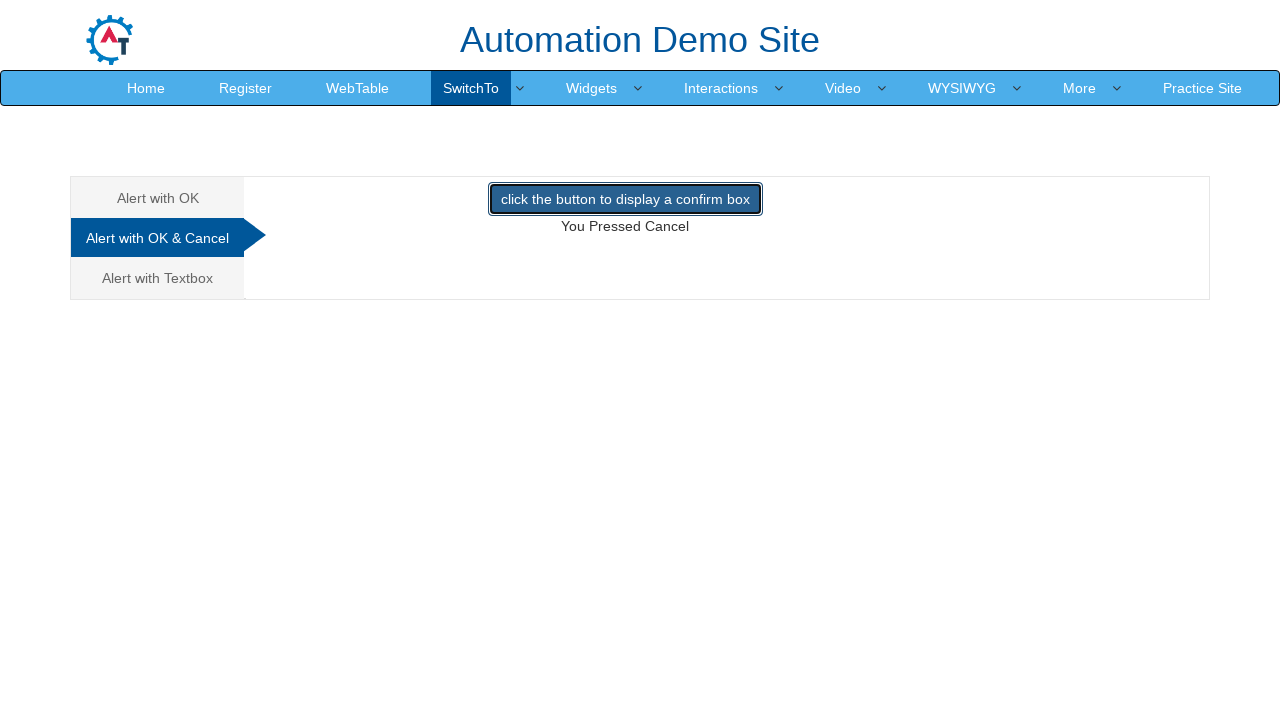